Tests table sorting functionality and searches for a specific item ("Rice") by navigating through pagination, then retrieves its price

Starting URL: https://rahulshettyacademy.com/seleniumPractise/#/offers

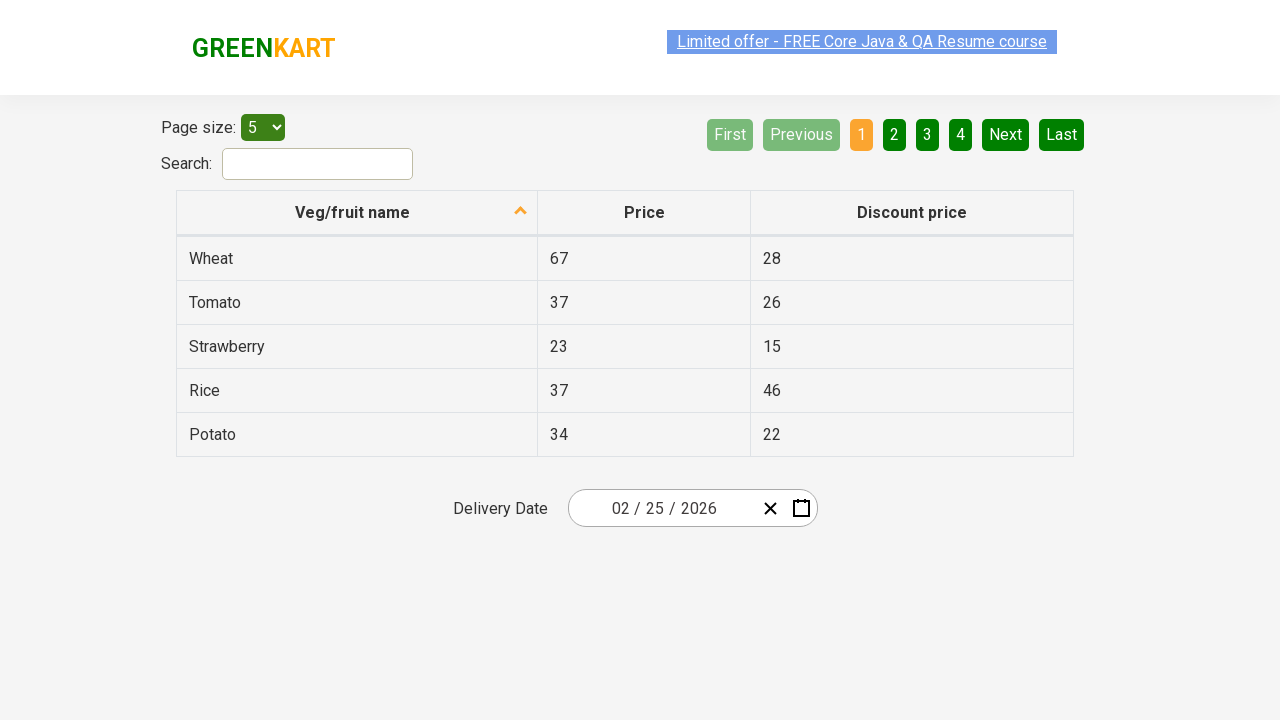

Clicked sort icon to sort table in descending order at (521, 212) on xpath=//span[@class='sort-icon sort-descending']
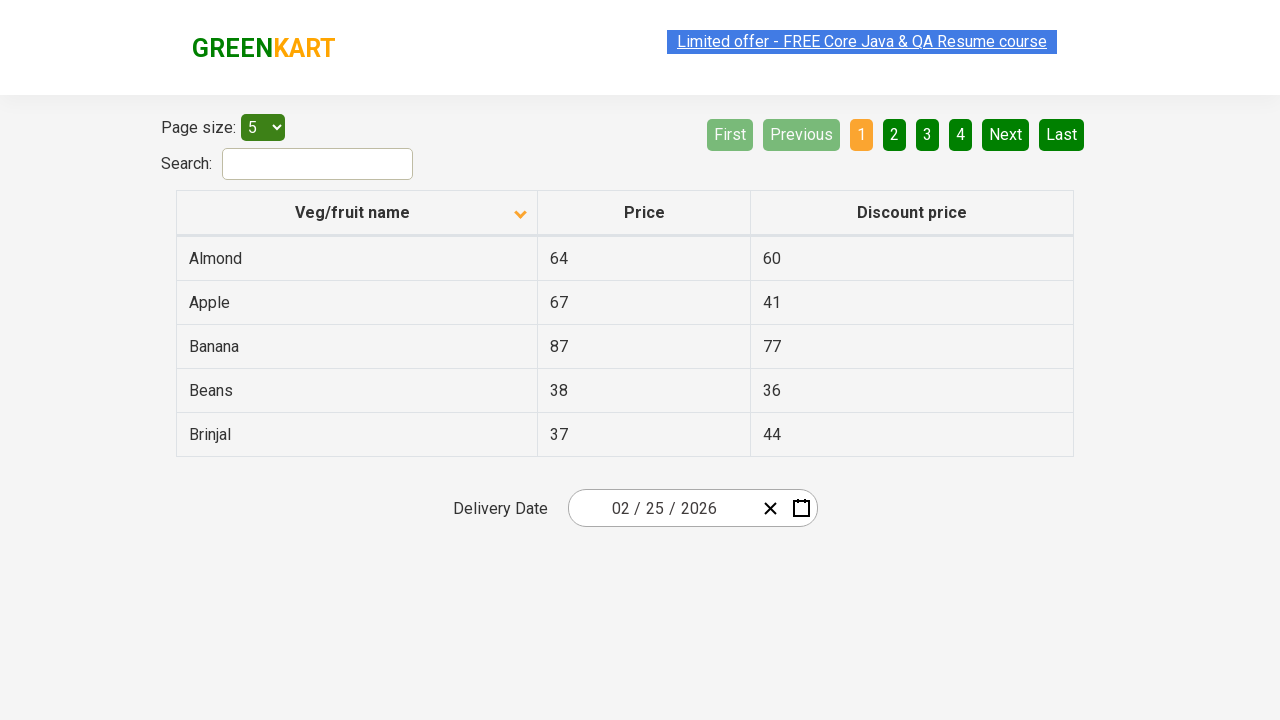

Waited 5 seconds for sorting to complete
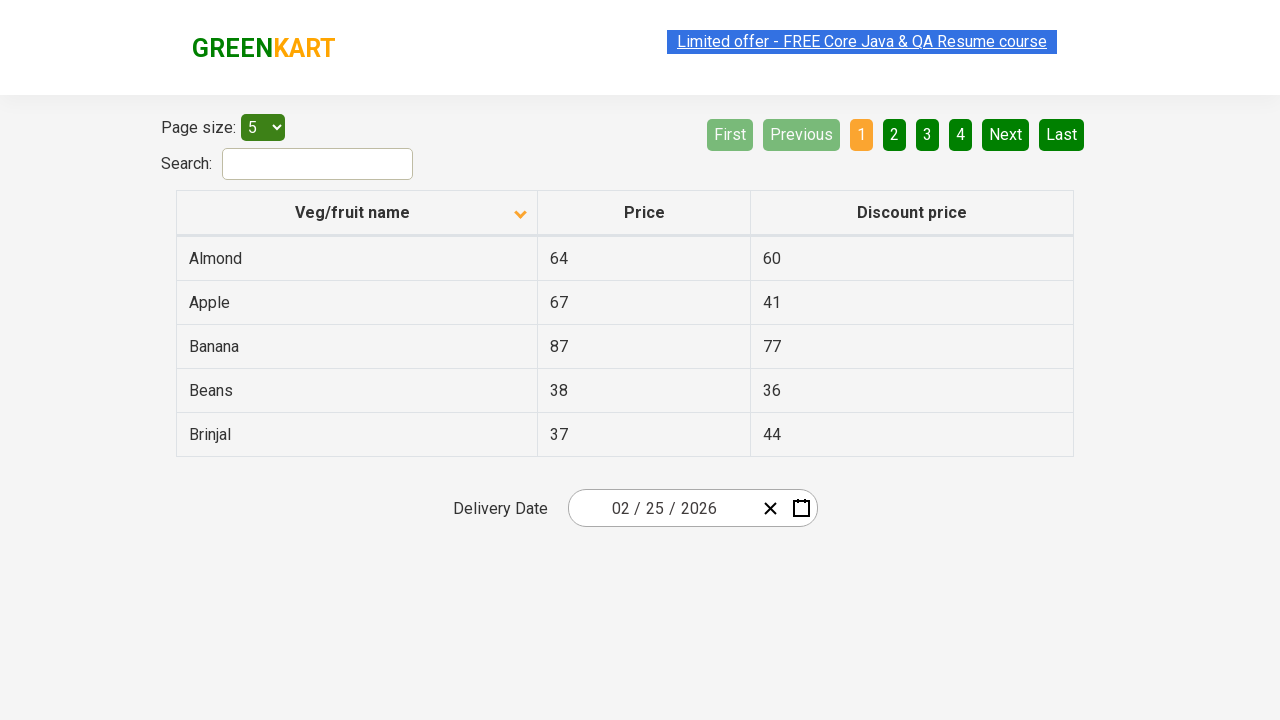

Retrieved all items from first column to verify sorting
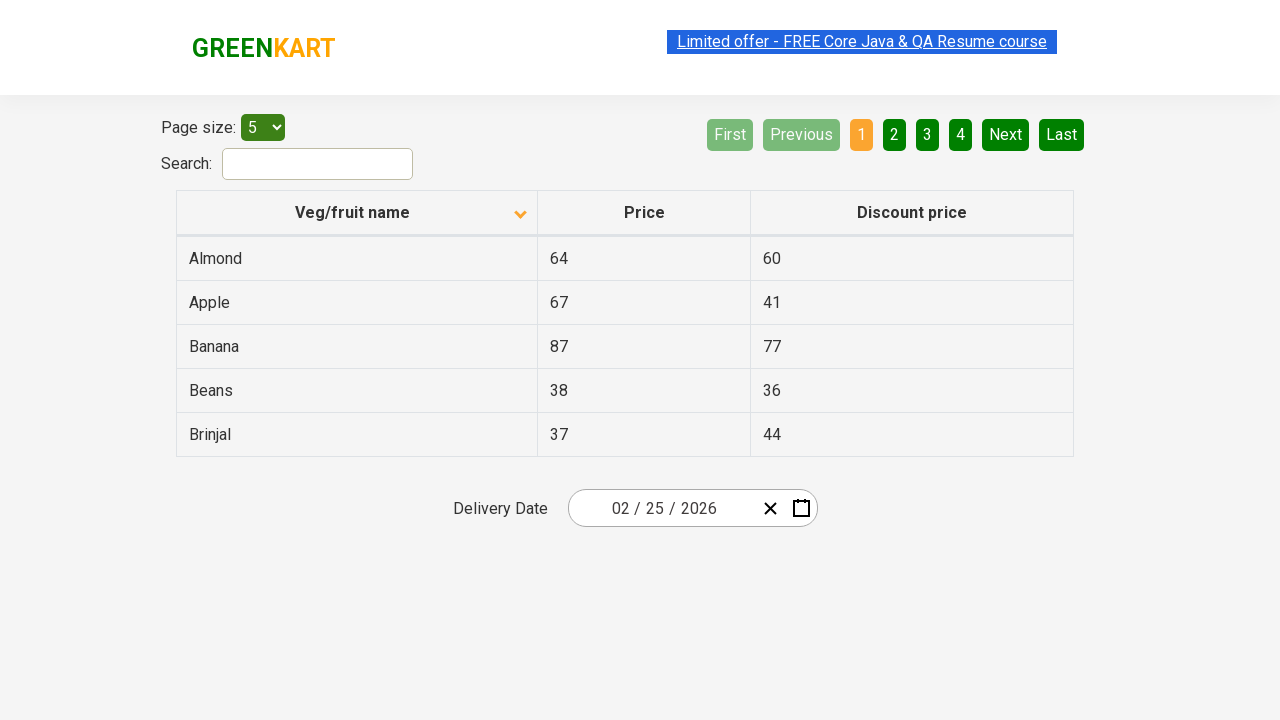

Retrieved all row elements from current page
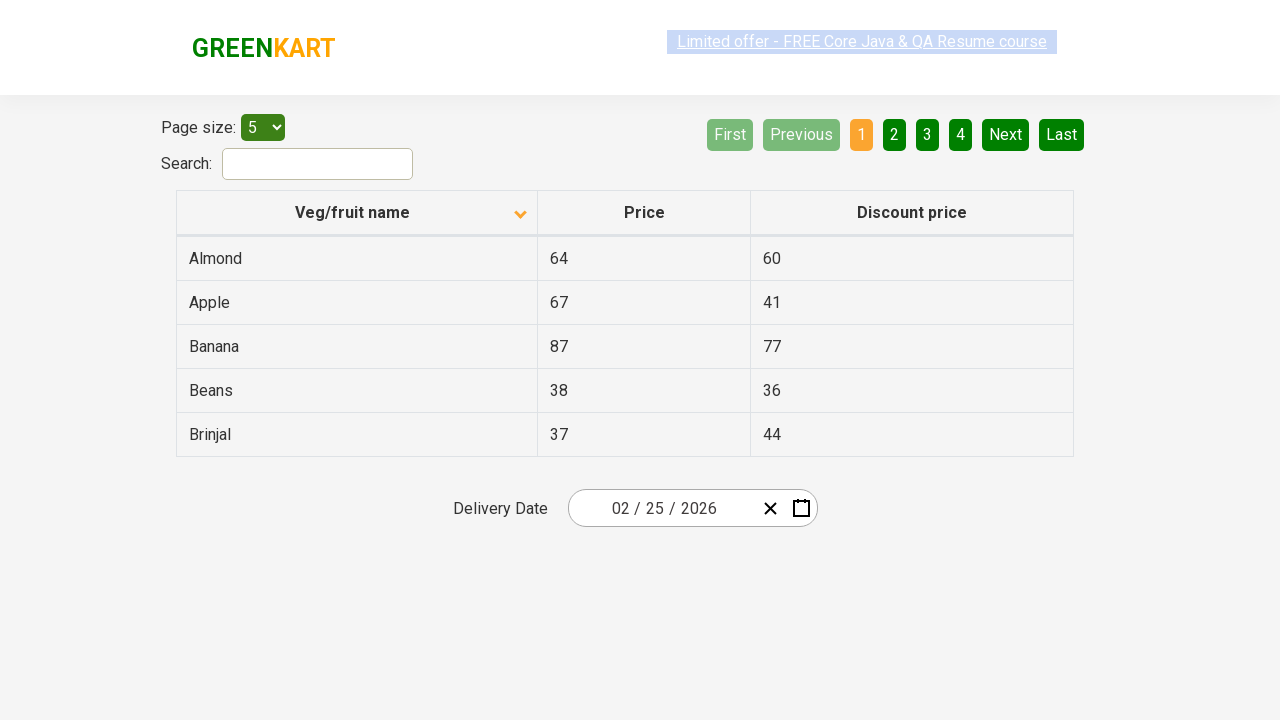

'Rice' not found on current page, clicked next page button at (1006, 134) on xpath=//*[@id='root']/div/div/div/div/div/div/div/div[2]/ul/li[7]/a
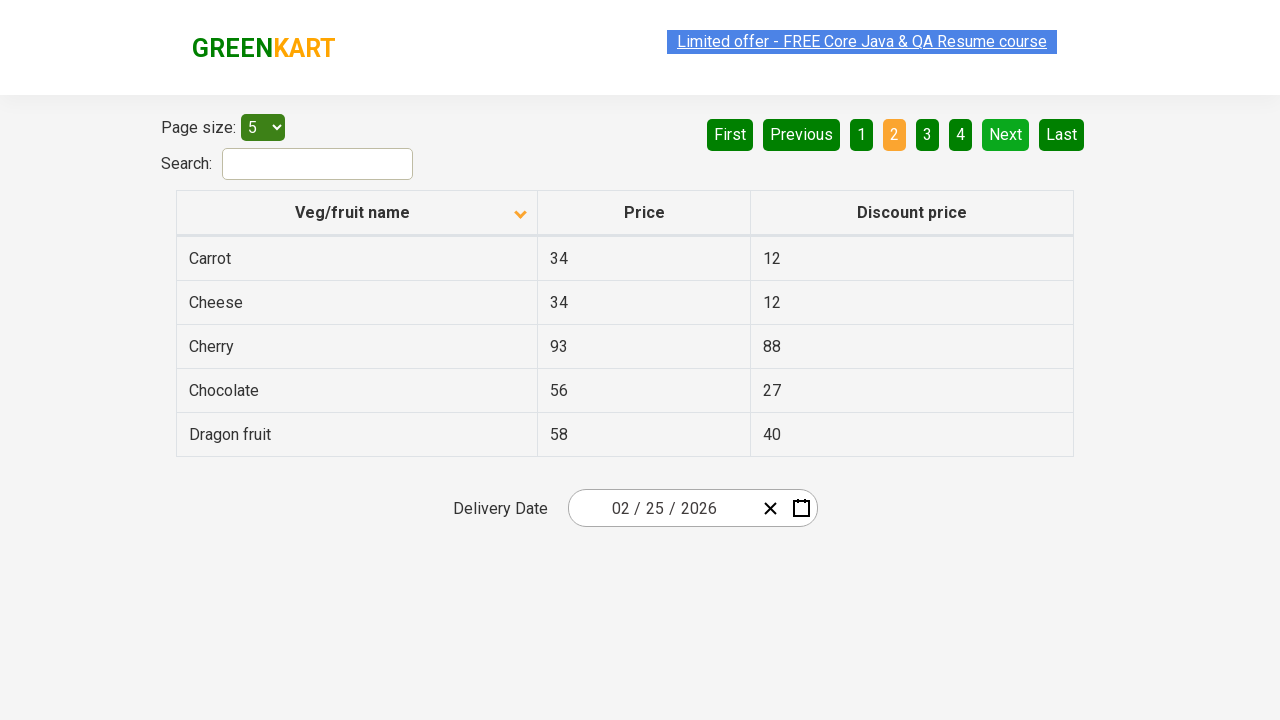

Waited 1 second for next page to load
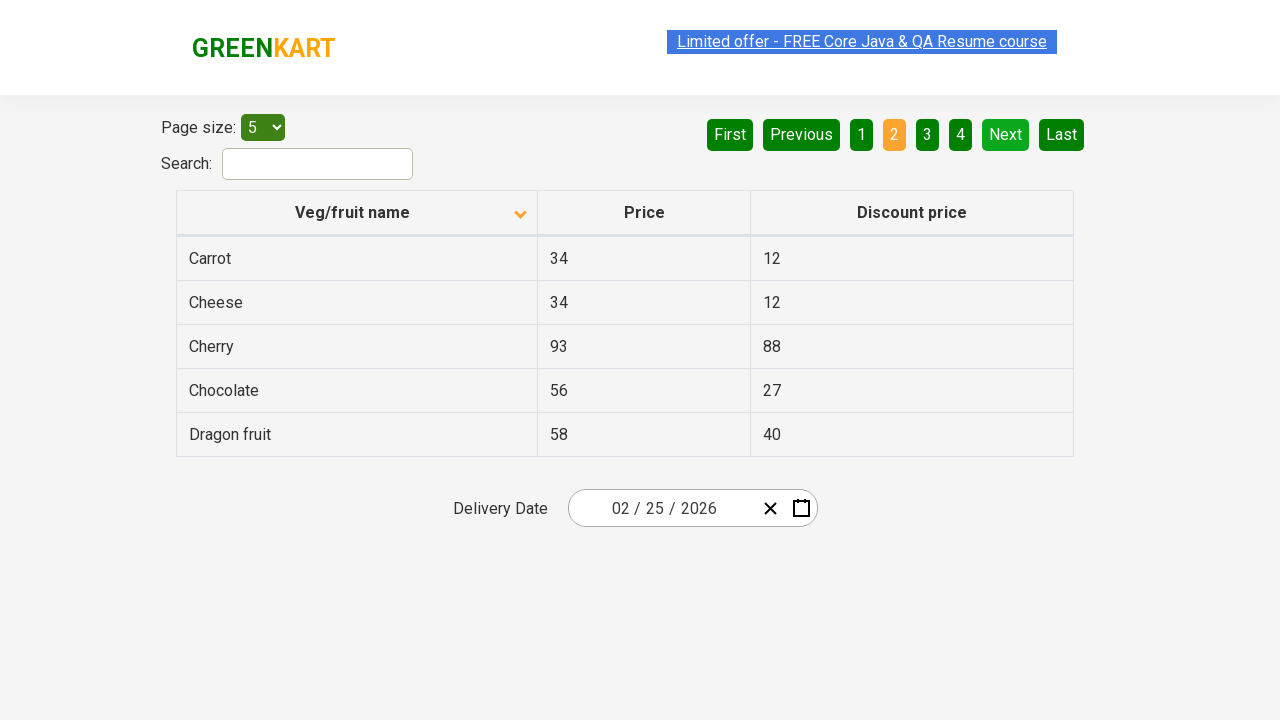

Retrieved all row elements from current page
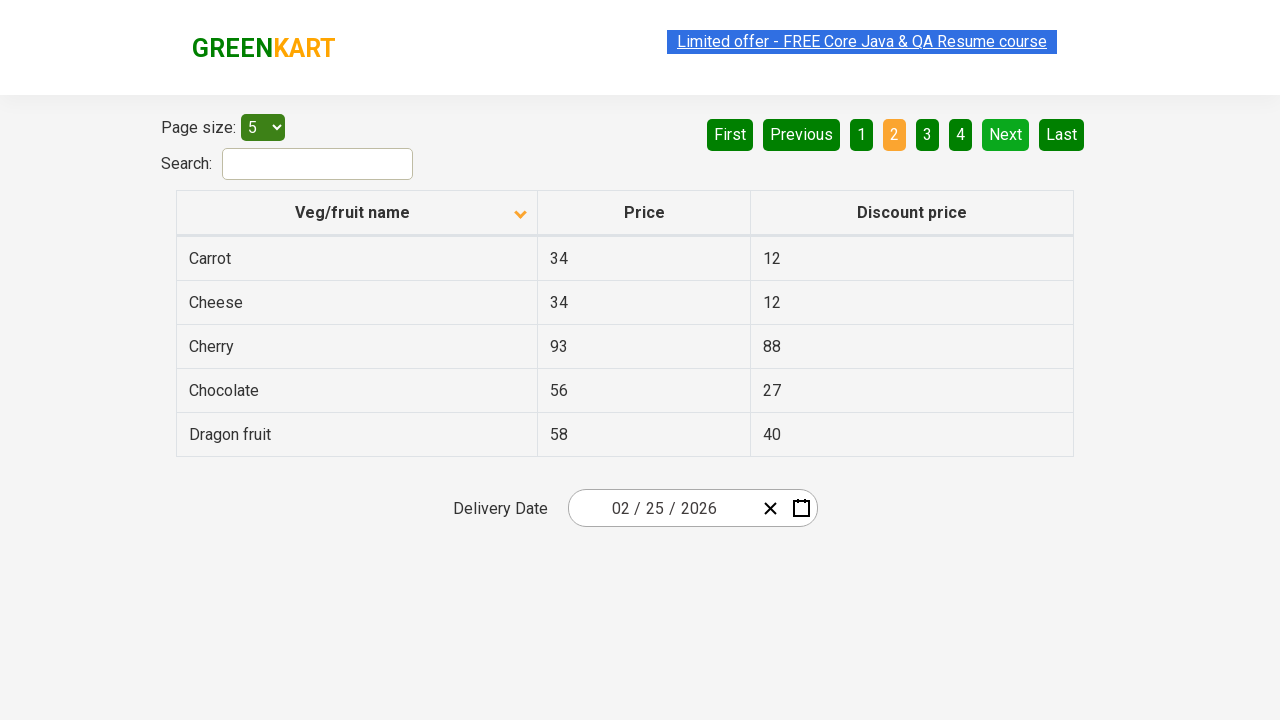

'Rice' not found on current page, clicked next page button at (1006, 134) on xpath=//*[@id='root']/div/div/div/div/div/div/div/div[2]/ul/li[7]/a
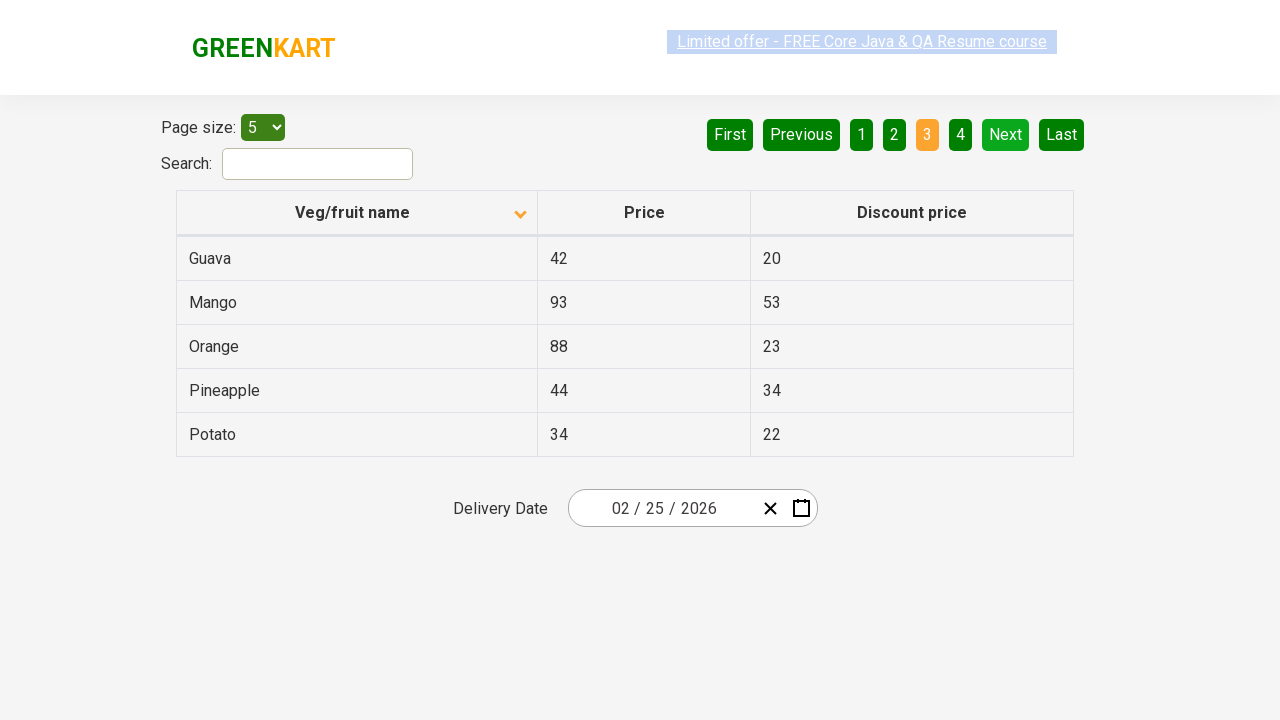

Waited 1 second for next page to load
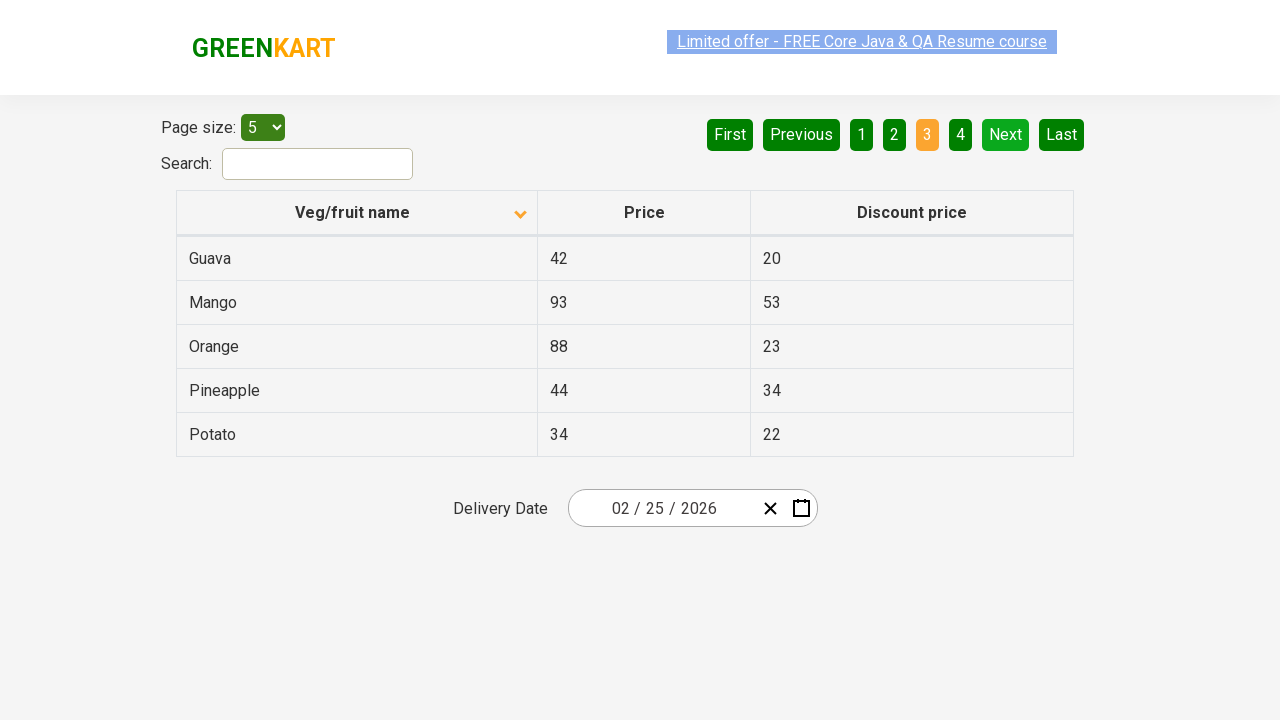

Retrieved all row elements from current page
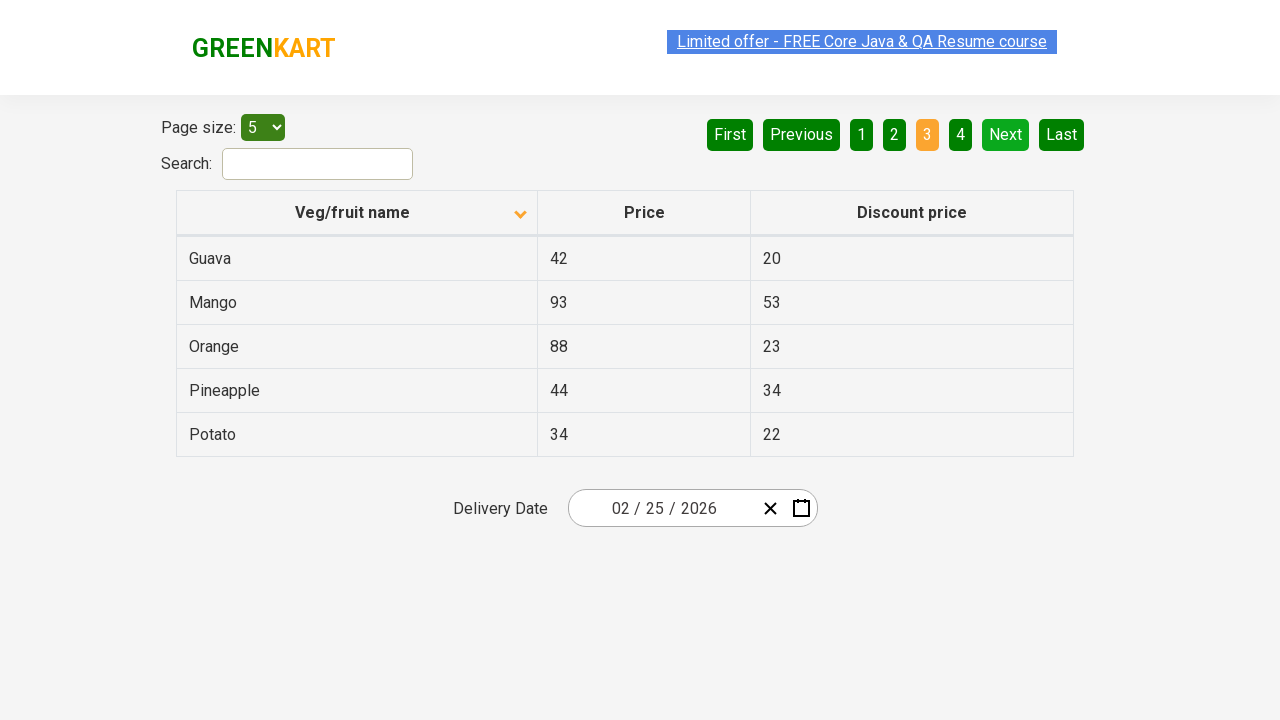

'Rice' not found on current page, clicked next page button at (1006, 134) on xpath=//*[@id='root']/div/div/div/div/div/div/div/div[2]/ul/li[7]/a
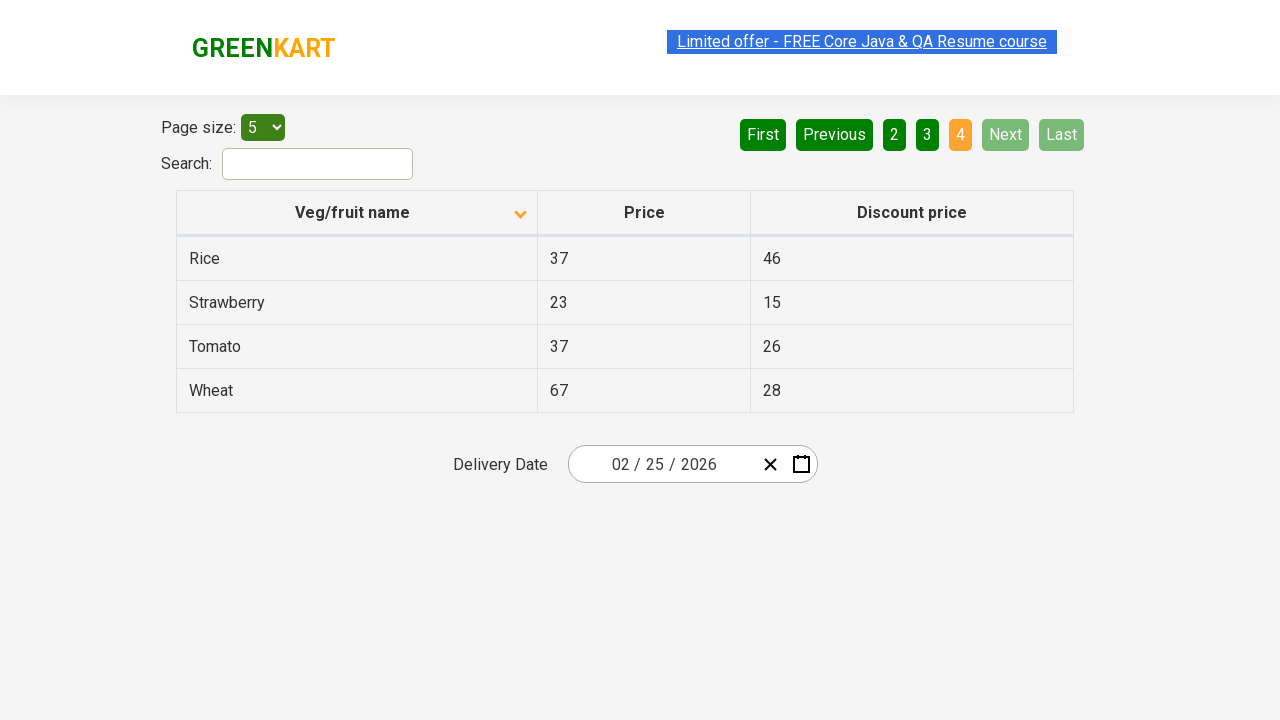

Waited 1 second for next page to load
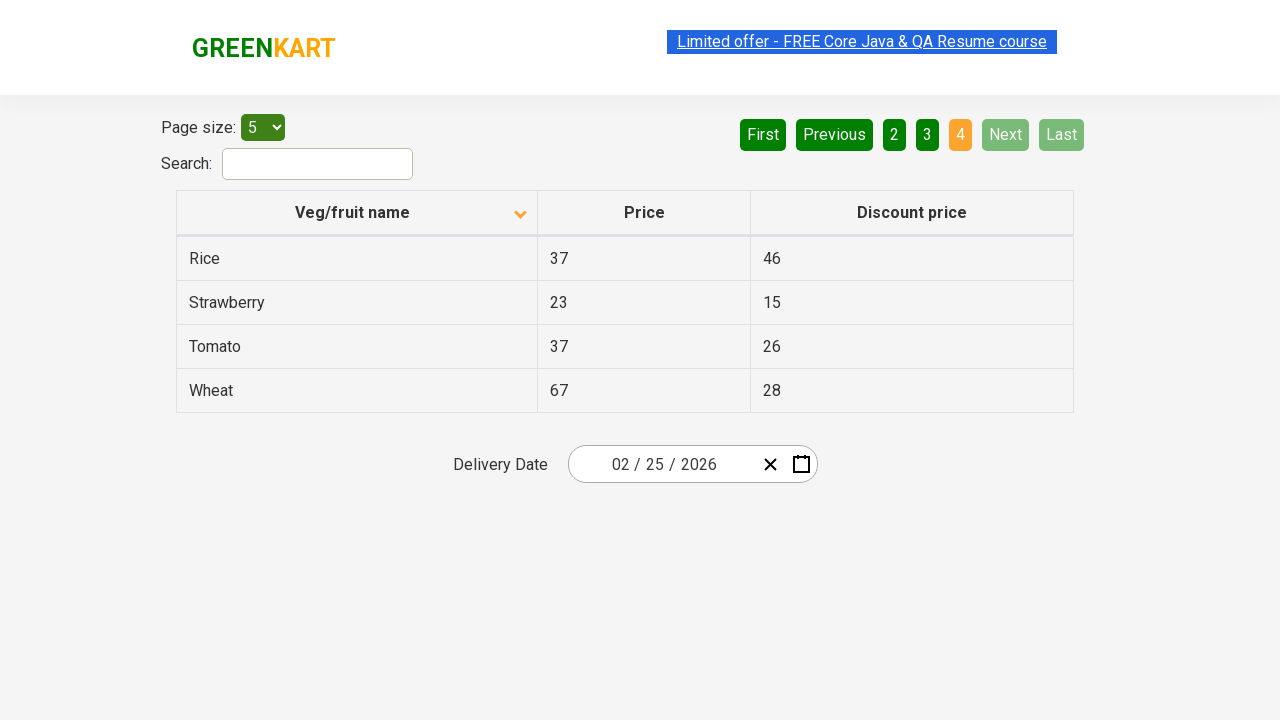

Retrieved all row elements from current page
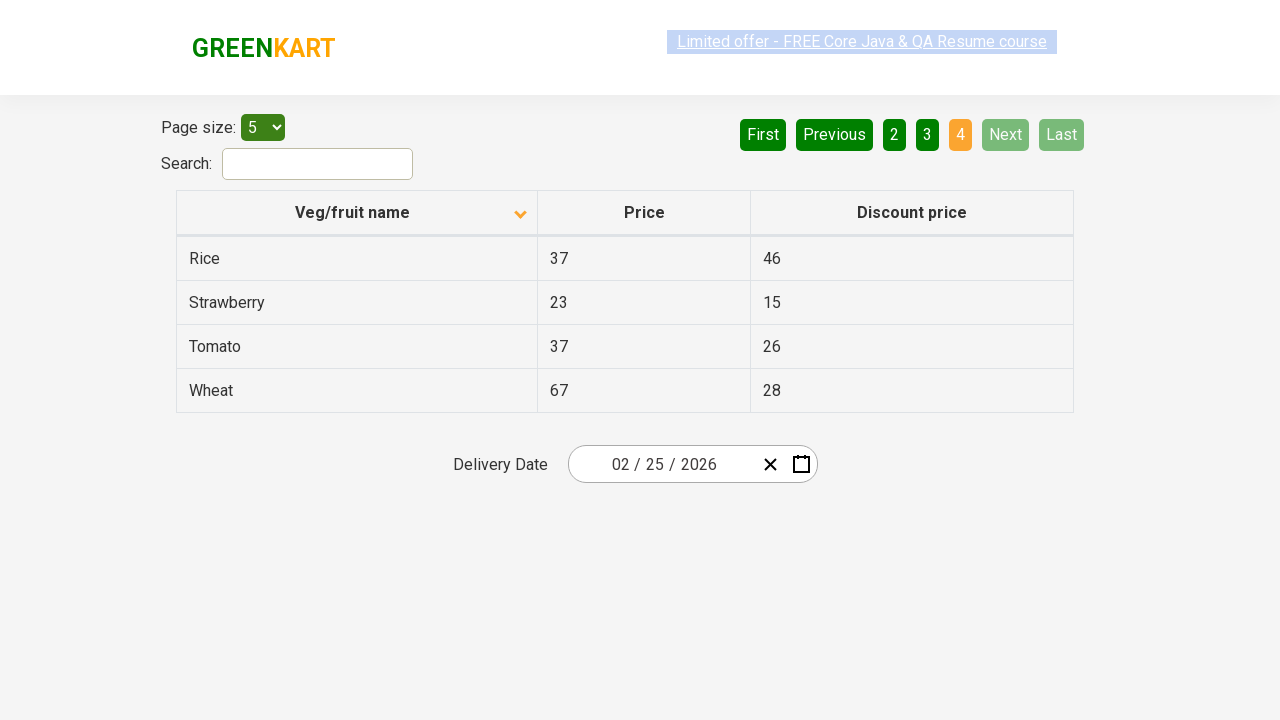

Found 'Rice' item with price: 37
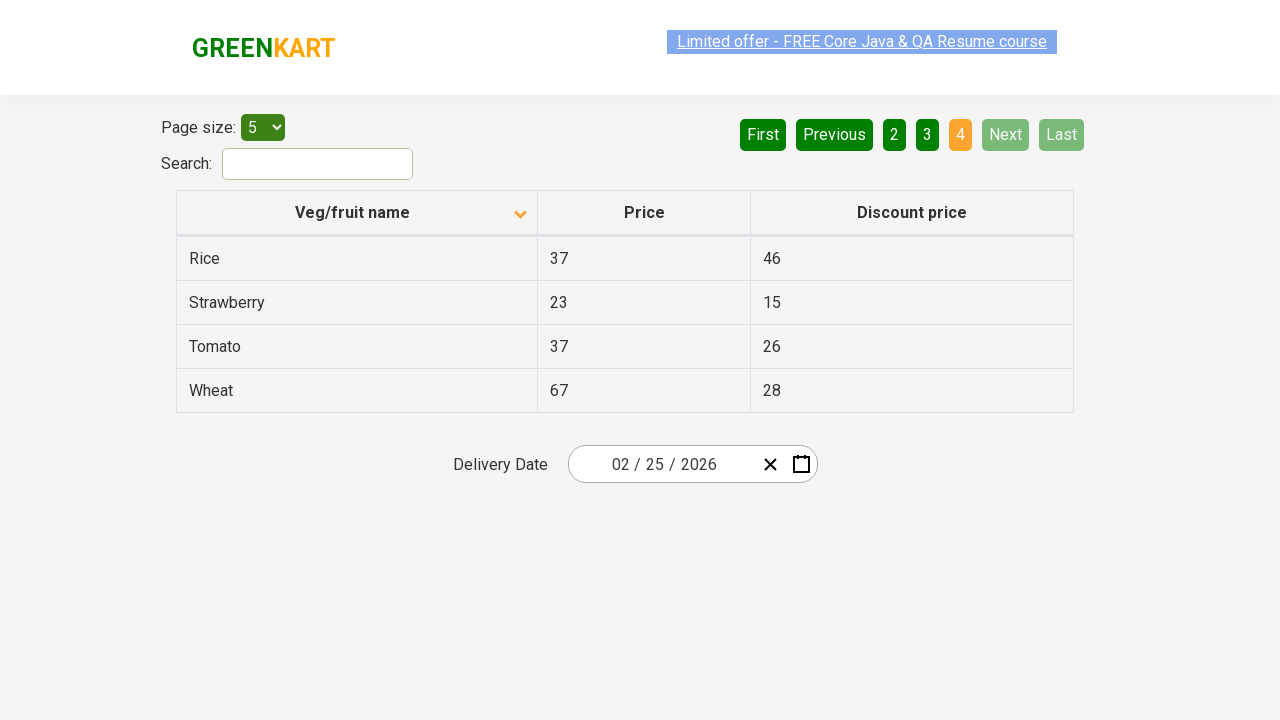

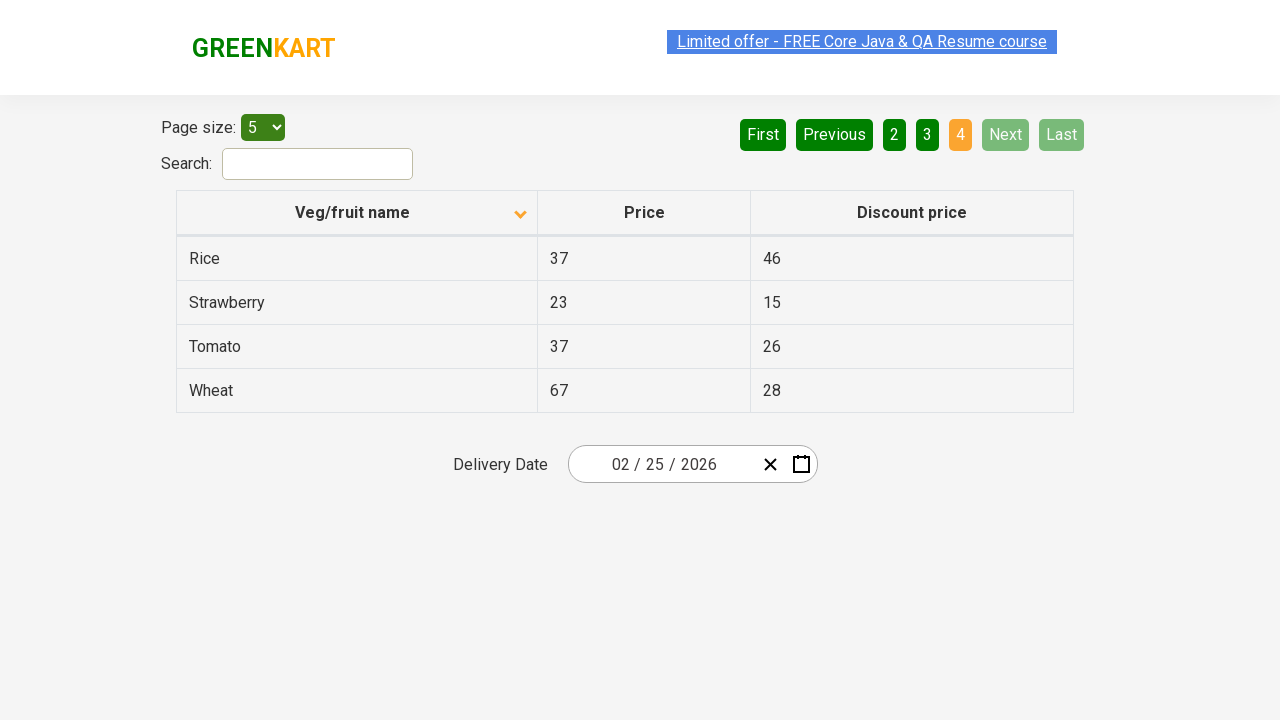